Tests an e-commerce shopping flow by adding specific vegetables (Cucumber, Brocolli, Beetroot) to cart, proceeding to checkout, applying a promo code, and verifying the promo confirmation message appears.

Starting URL: https://rahulshettyacademy.com/seleniumPractise/

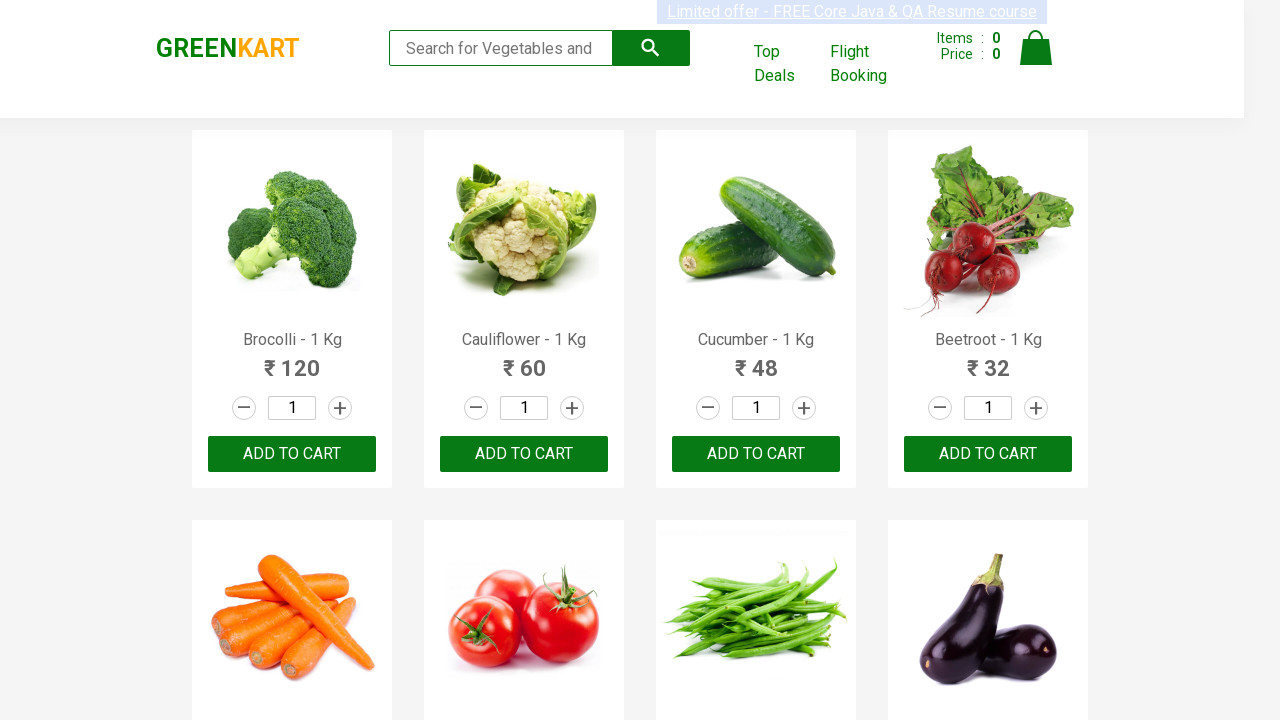

Waited for product elements to load
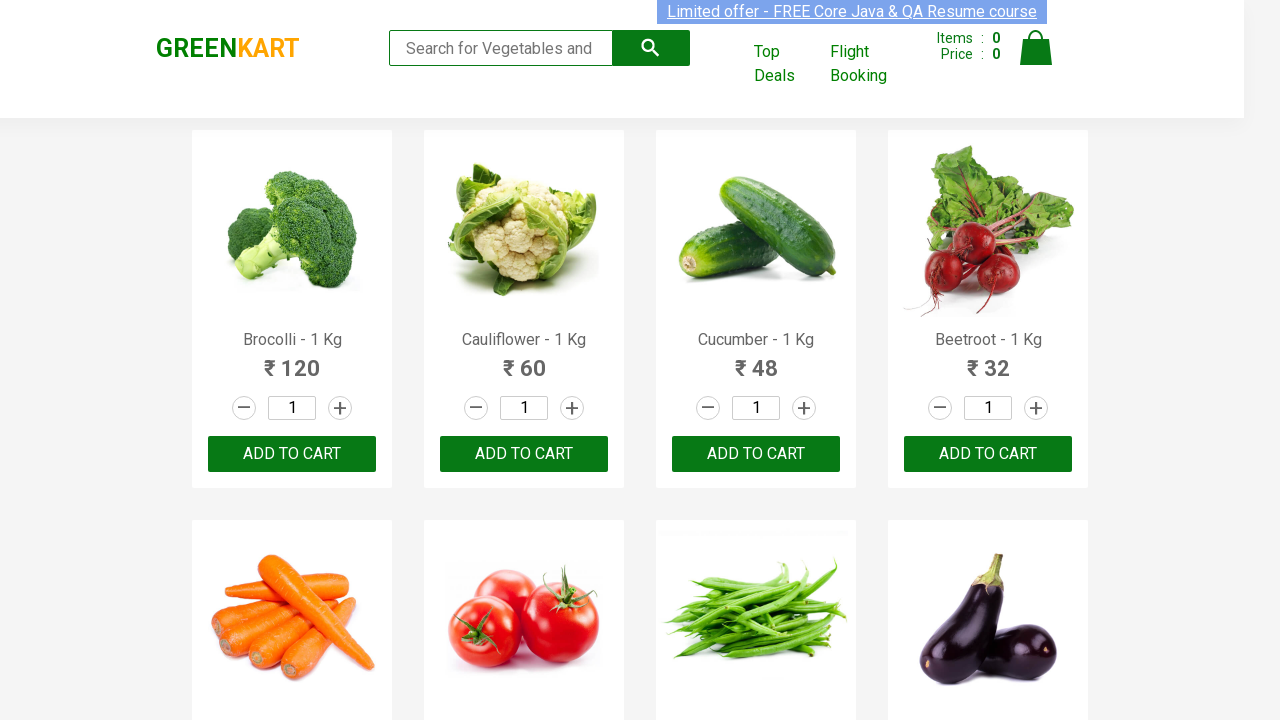

Retrieved all product name elements
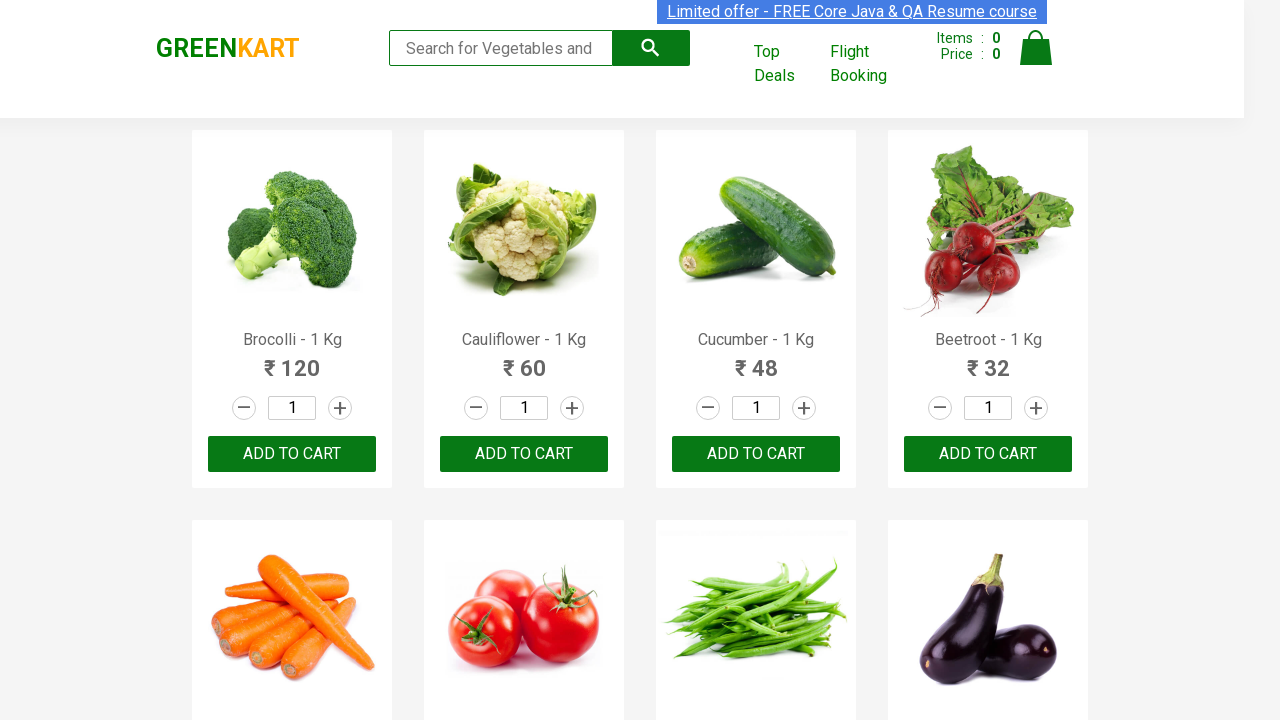

Retrieved all add to cart buttons
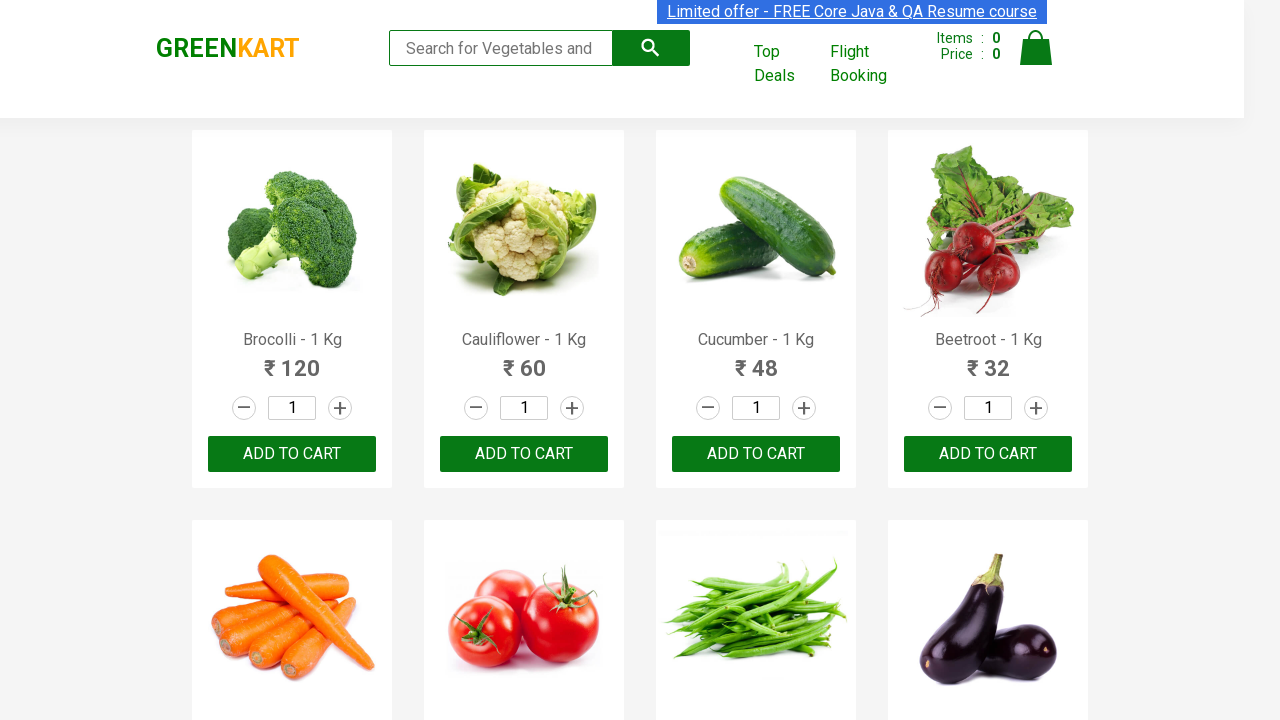

Added Brocolli to cart at (292, 454) on xpath=//div[@class='product-action']/button >> nth=0
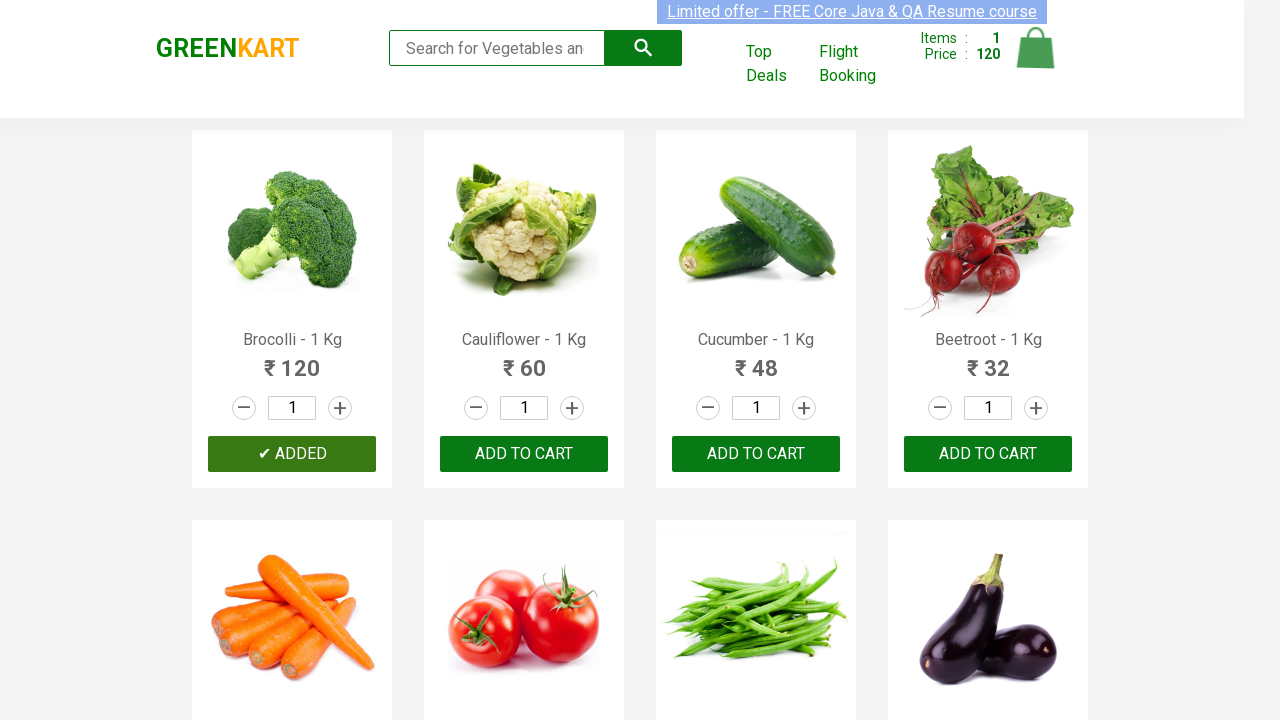

Added Cucumber to cart at (756, 454) on xpath=//div[@class='product-action']/button >> nth=2
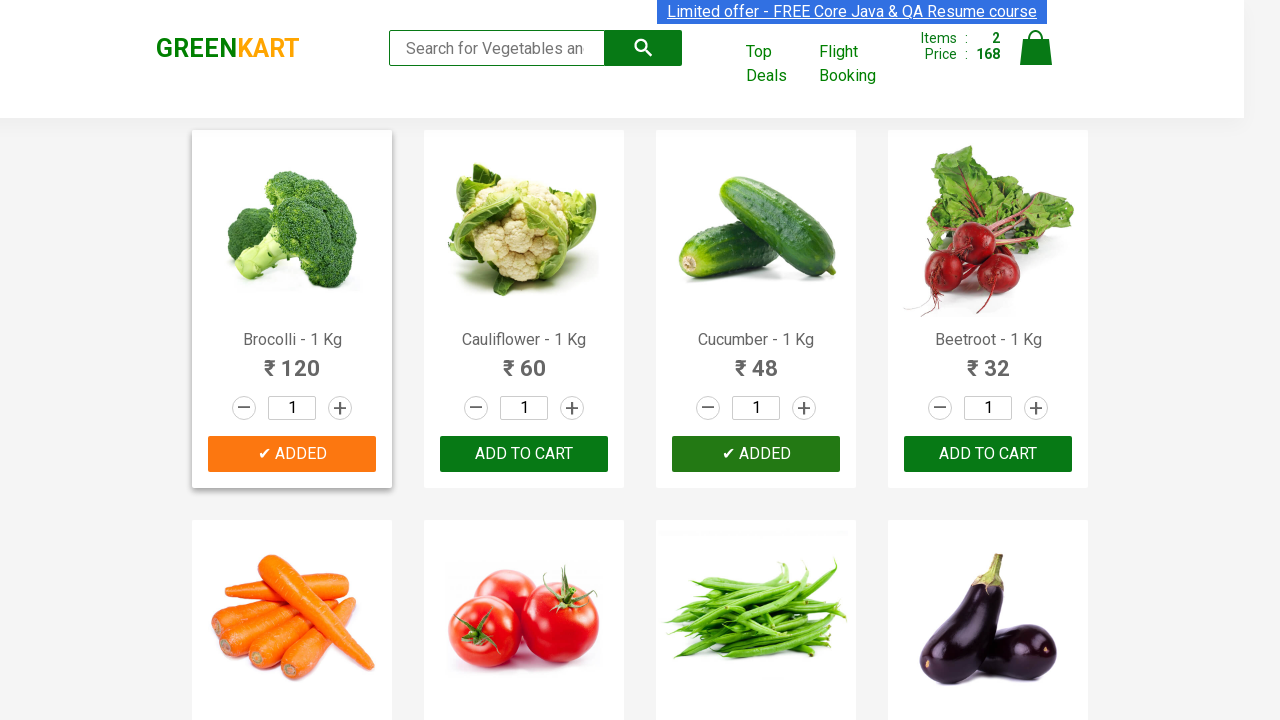

Added Beetroot to cart at (988, 454) on xpath=//div[@class='product-action']/button >> nth=3
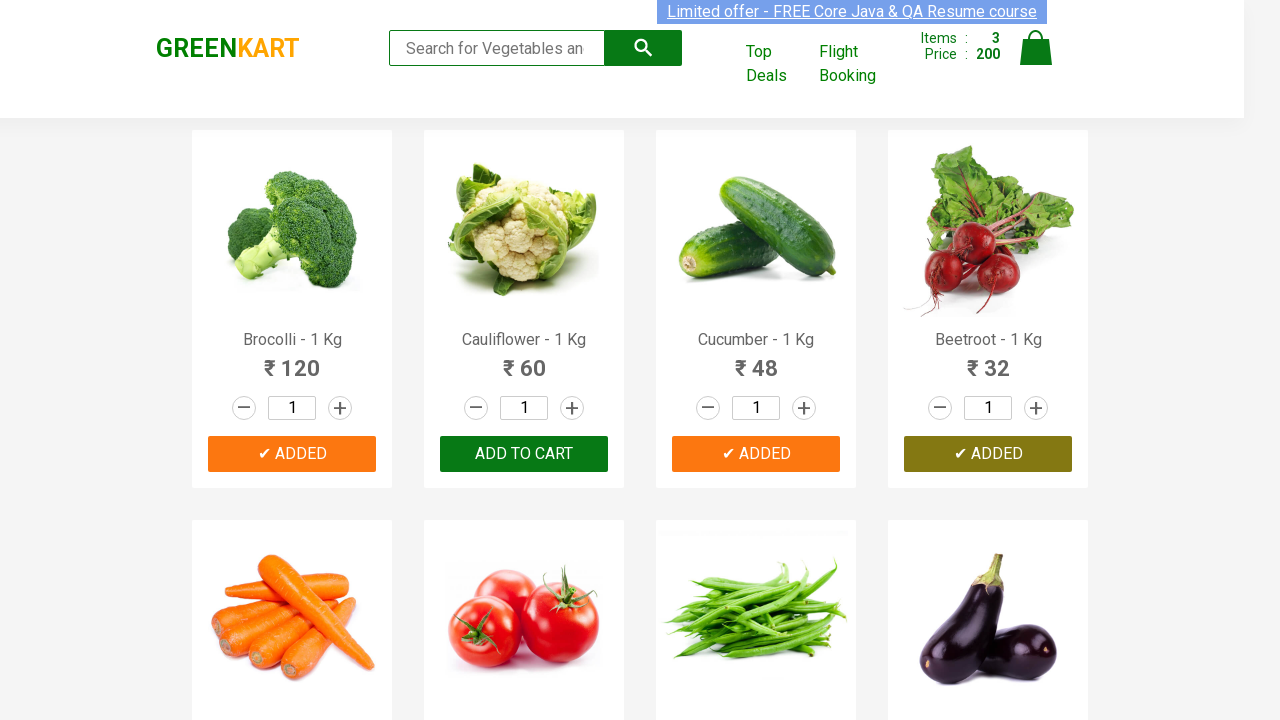

Clicked cart icon to view cart at (1036, 48) on img[alt='Cart']
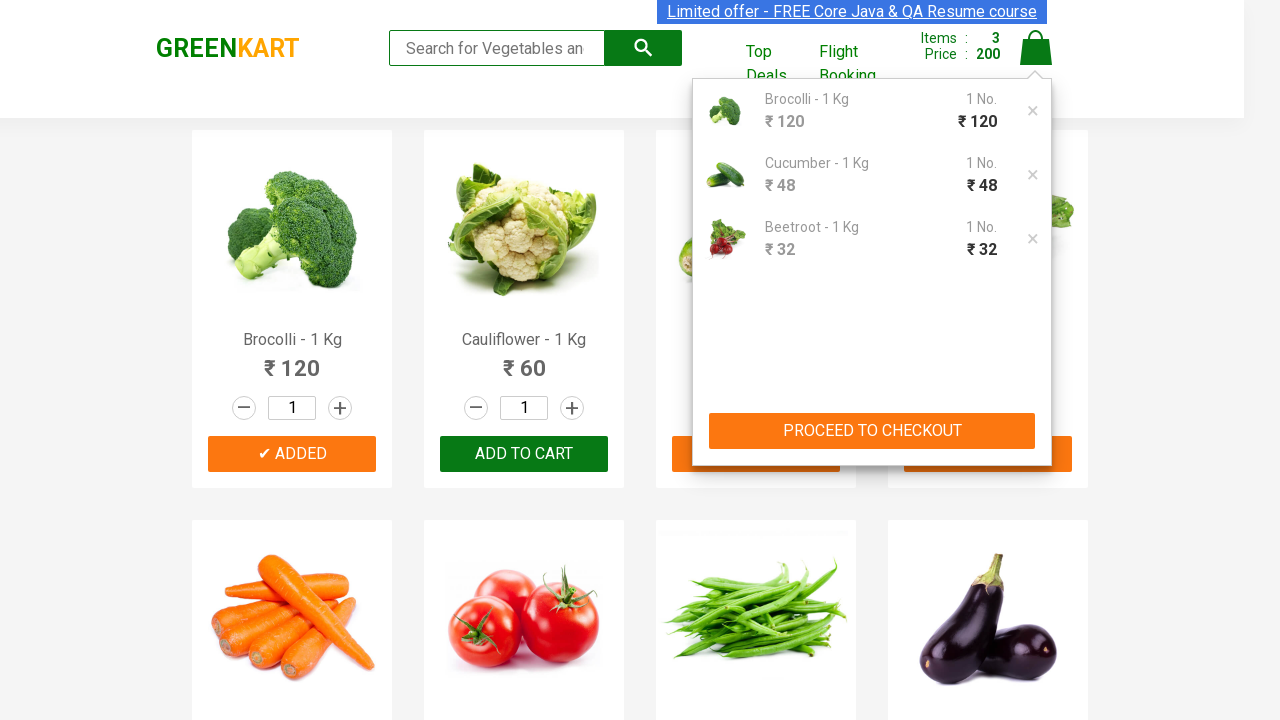

Clicked PROCEED TO CHECKOUT button at (872, 431) on xpath=//button[contains(text(),'PROCEED TO CHECKOUT')]
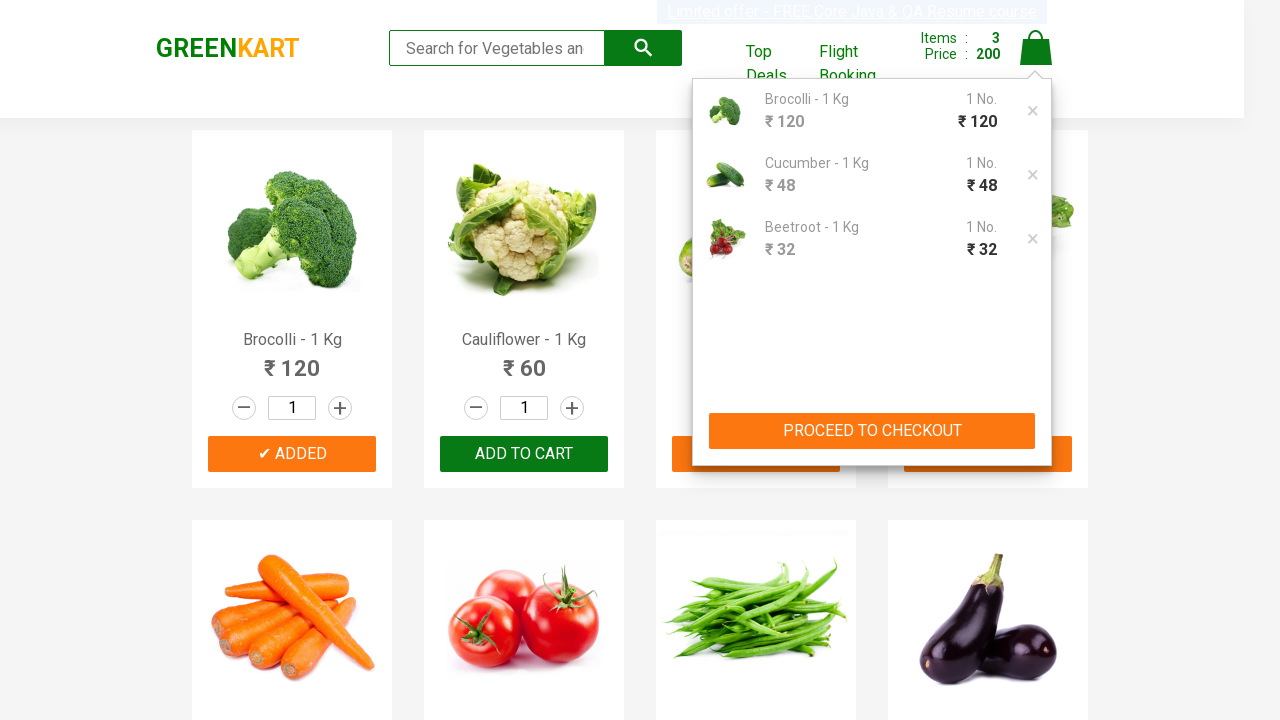

Waited for promo code input field to become visible
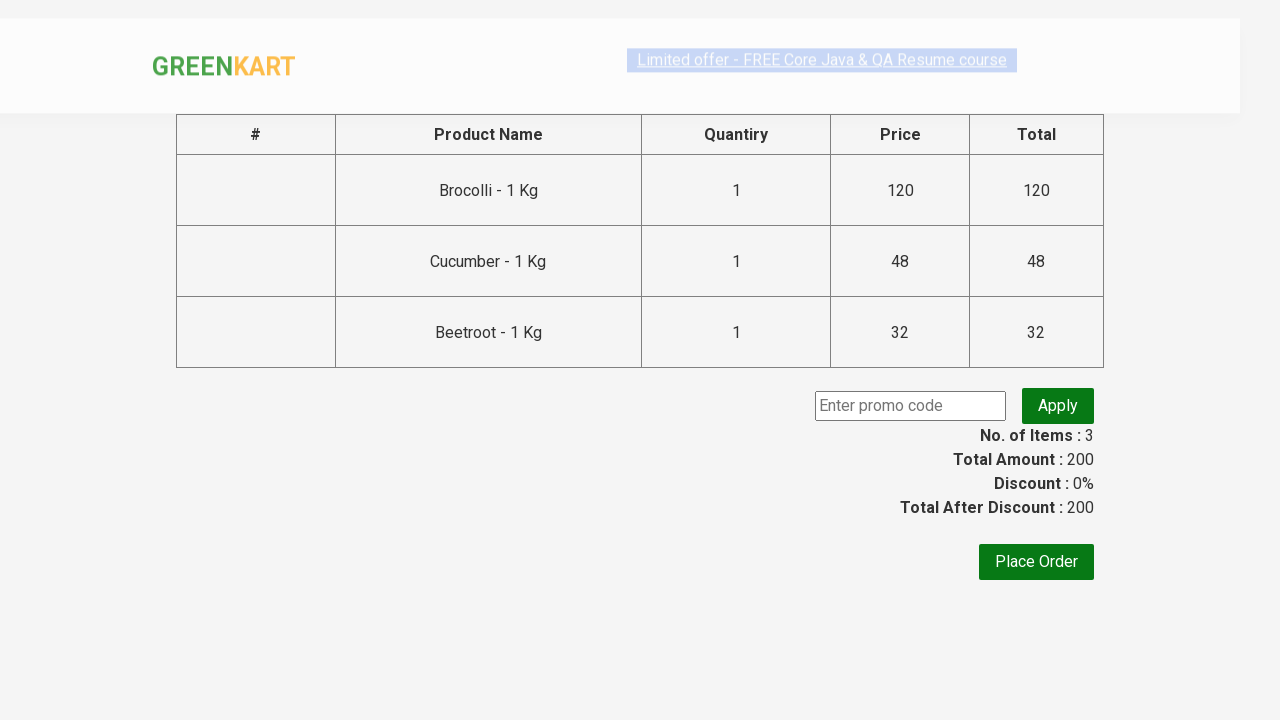

Filled promo code input with 'rahulshettyacademy' on input.promoCode
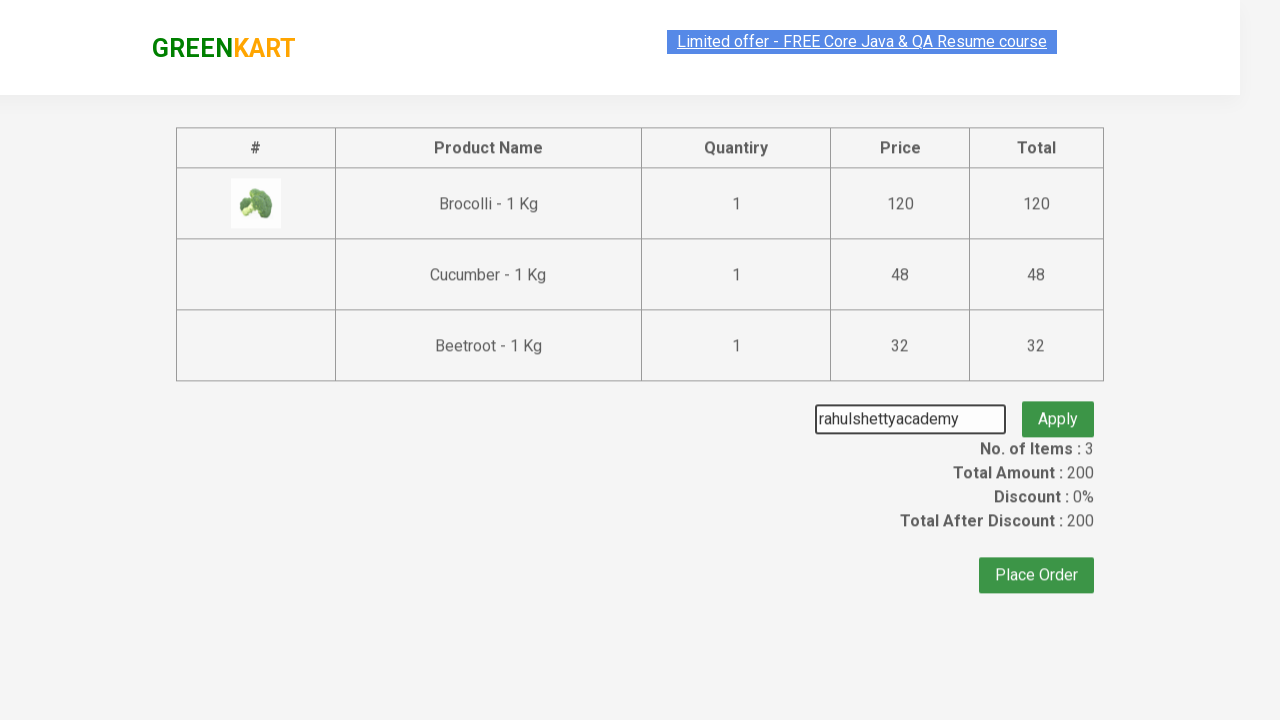

Clicked apply promo button at (1058, 406) on button.promoBtn
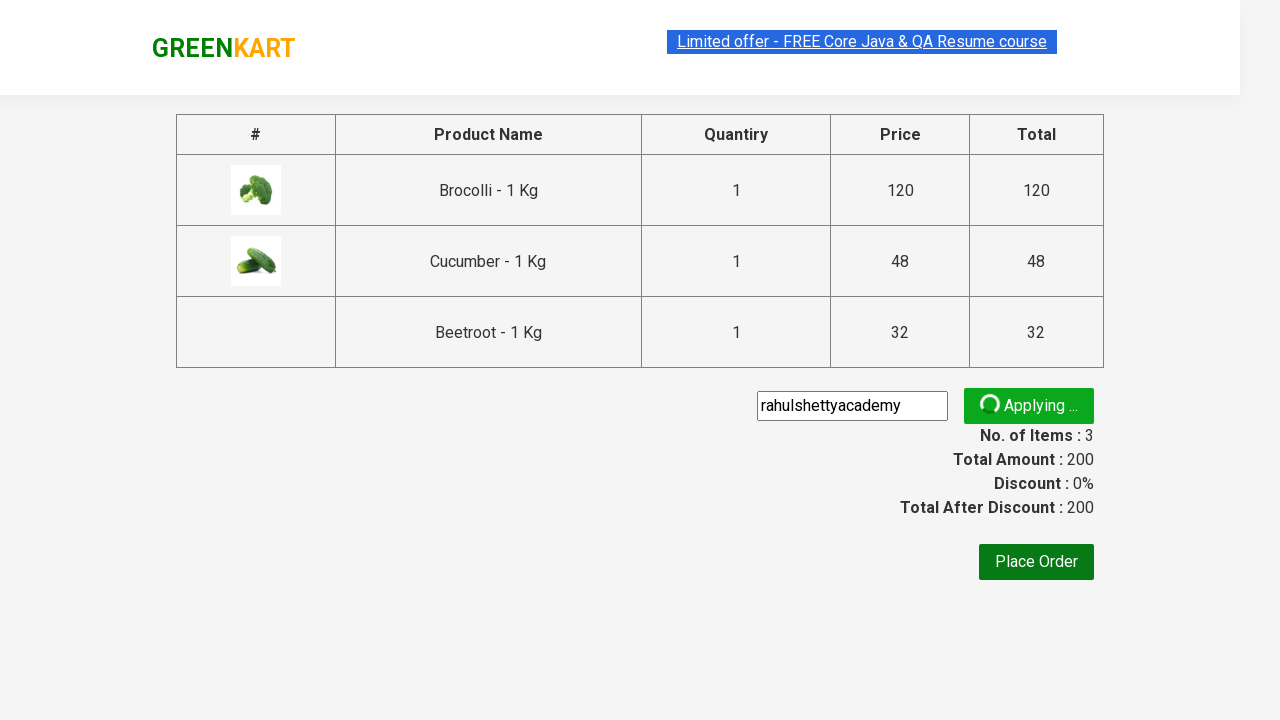

Verified promo confirmation message appeared
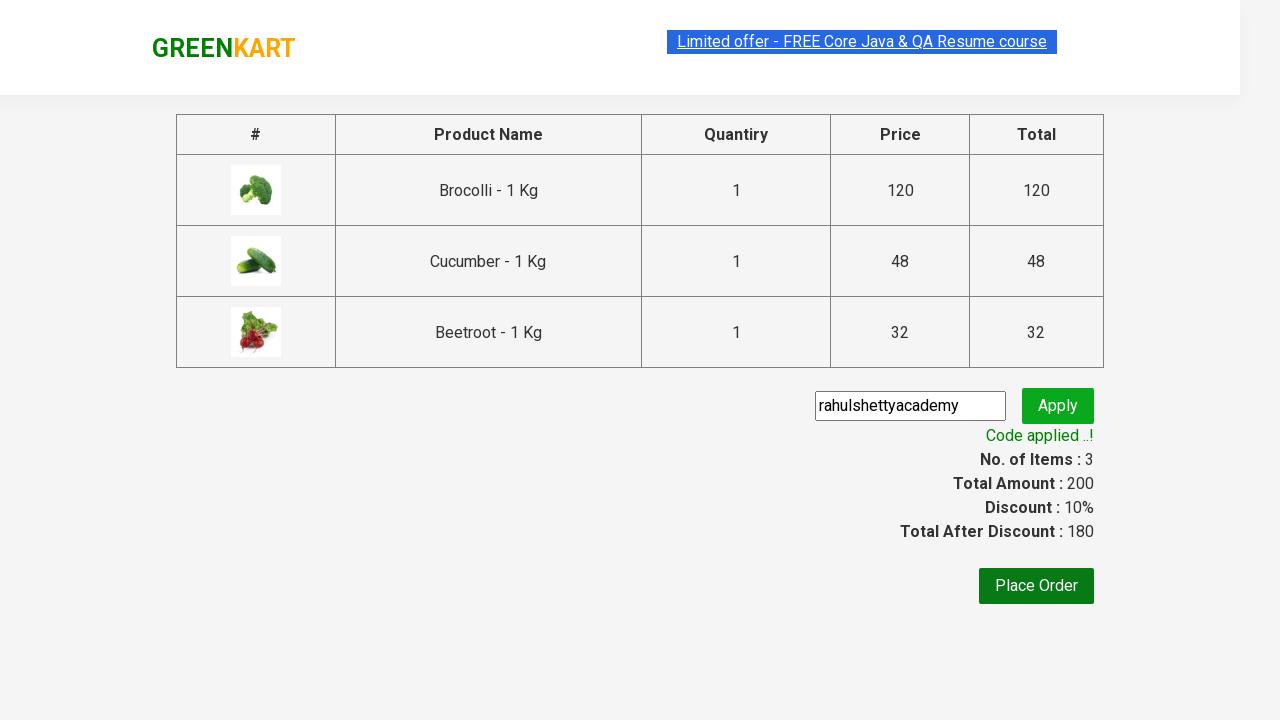

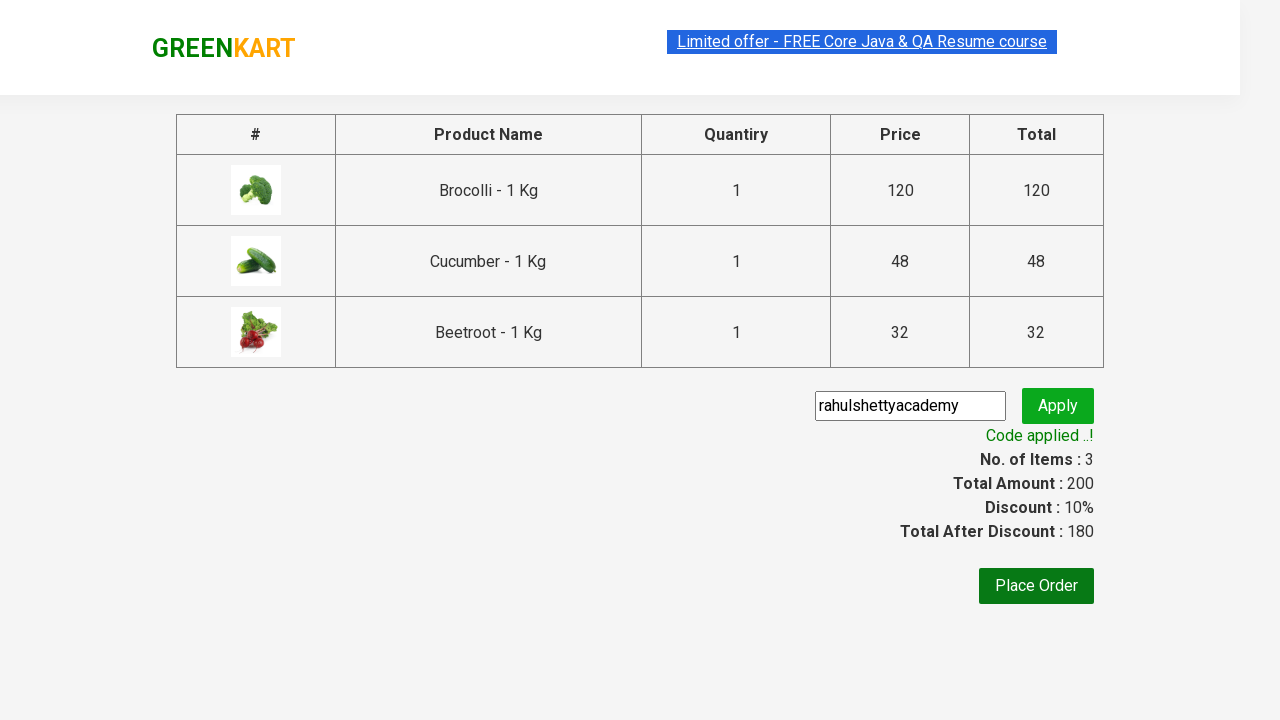